Gets the href from a link, navigates to it directly, searches for a course, then goes back

Starting URL: https://www.letskodeit.com/practice

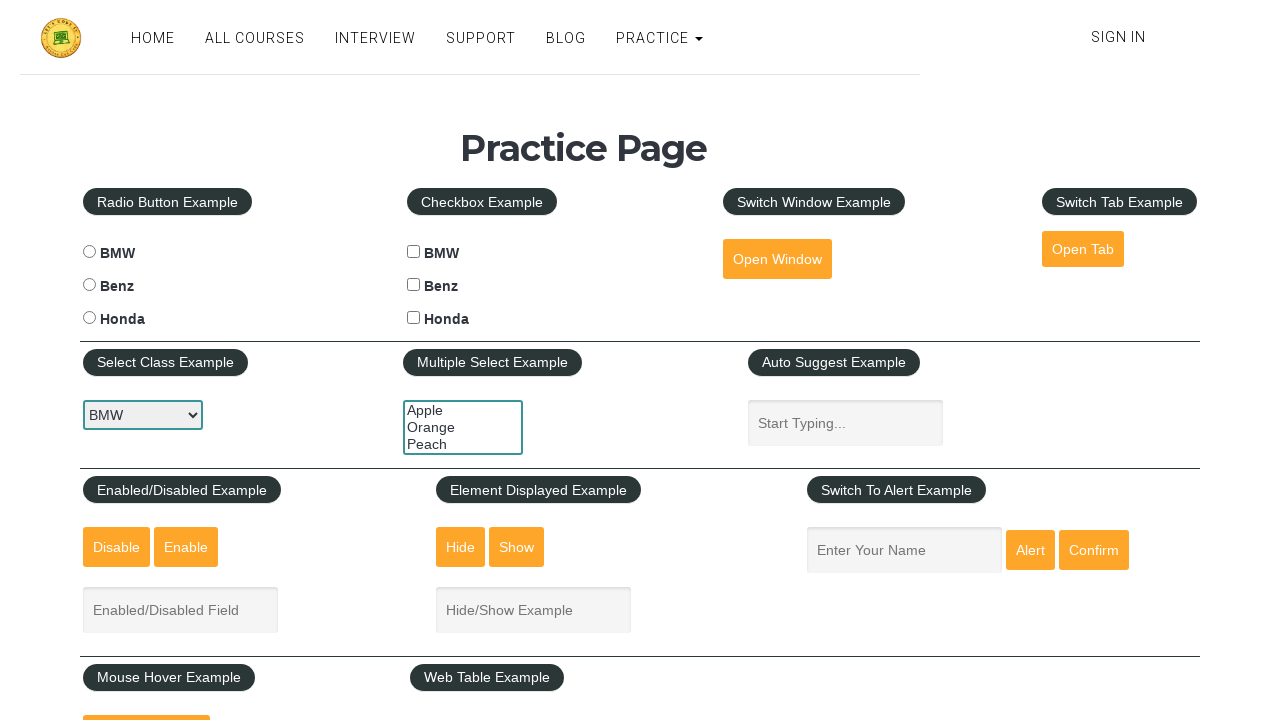

Retrieved href attribute from #opentab link
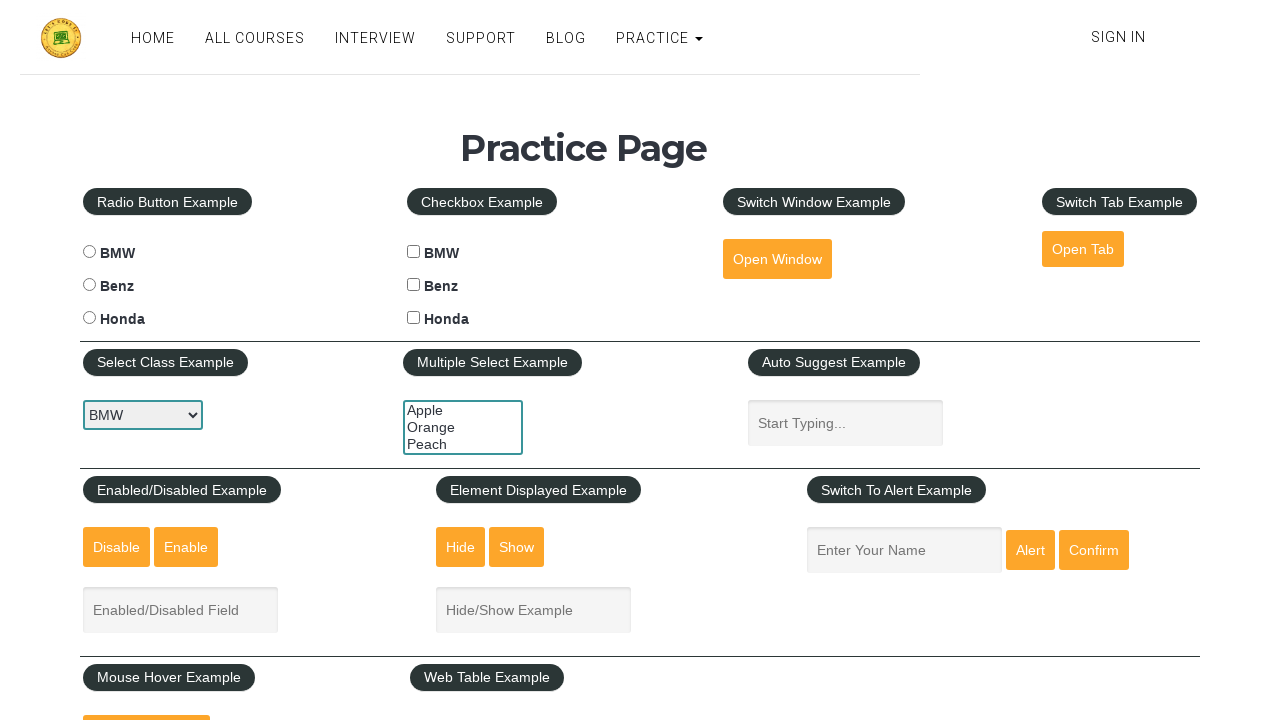

Navigated to the href URL directly
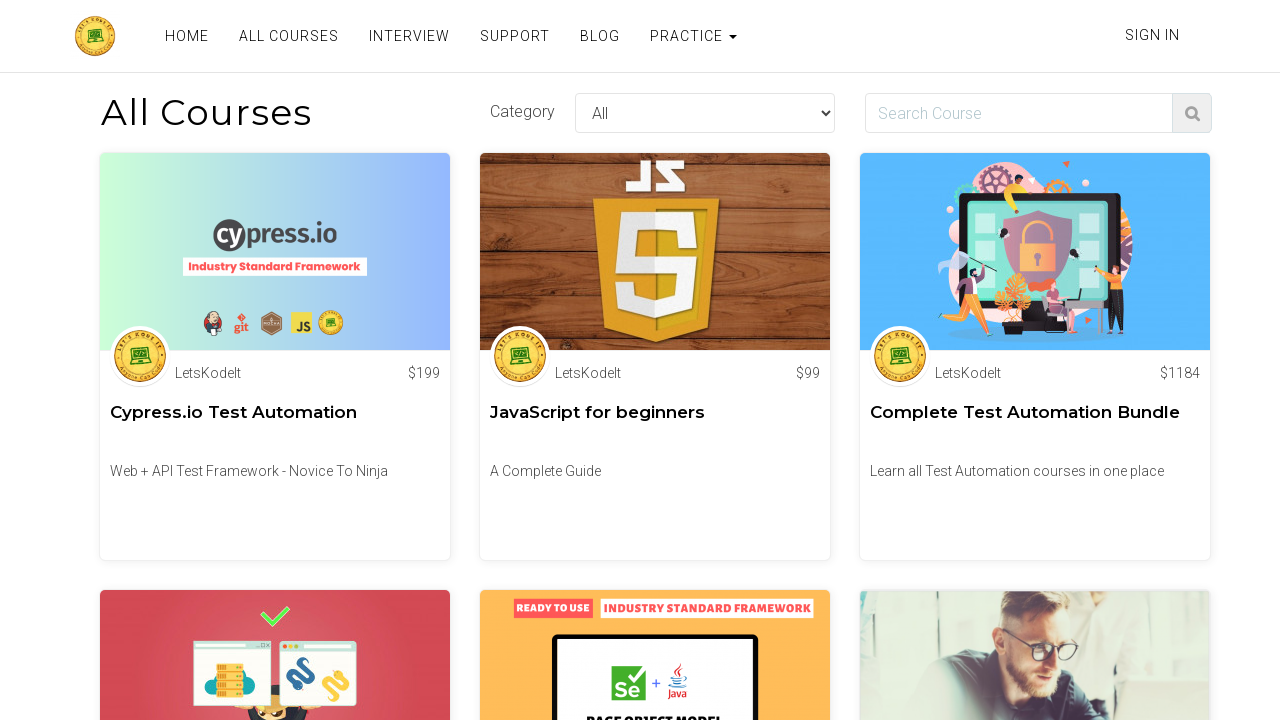

Verified page URL includes /courses
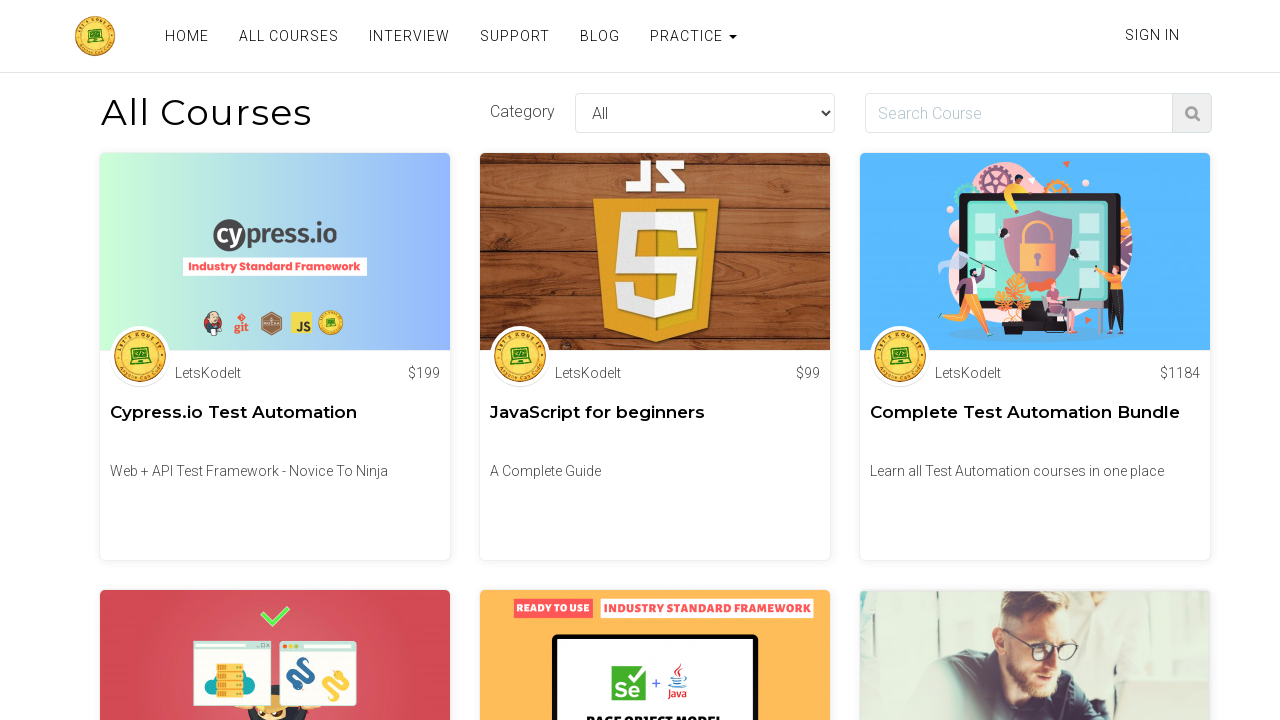

Filled search field with 'selenium' on [class*='form-control find-input']
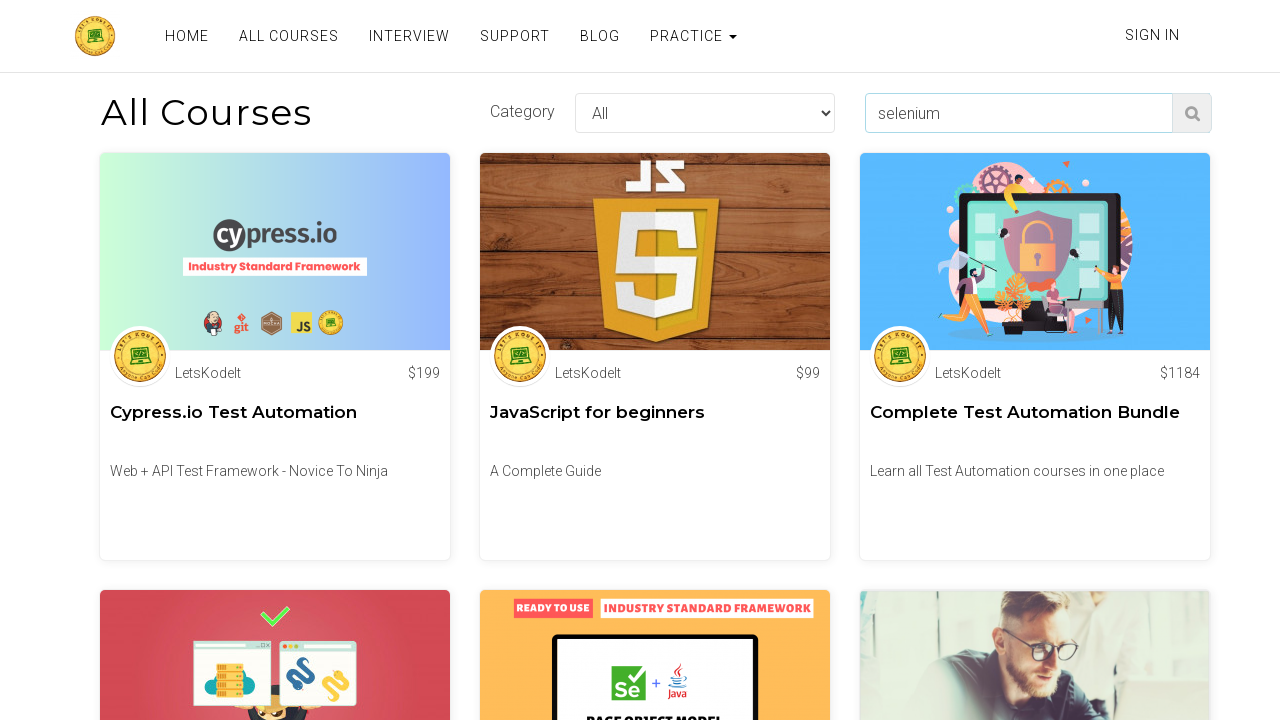

Clicked search button to find course at (1192, 113) on [class*='find-course search-course']
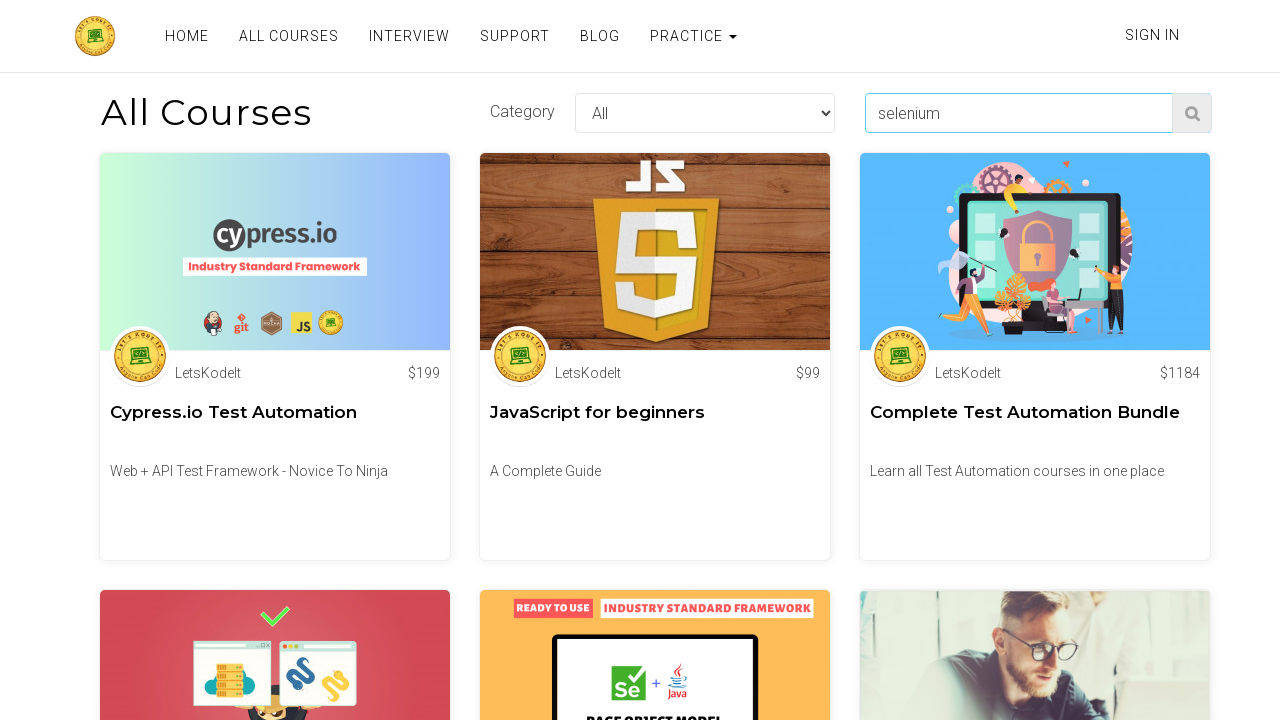

Navigated back to previous page
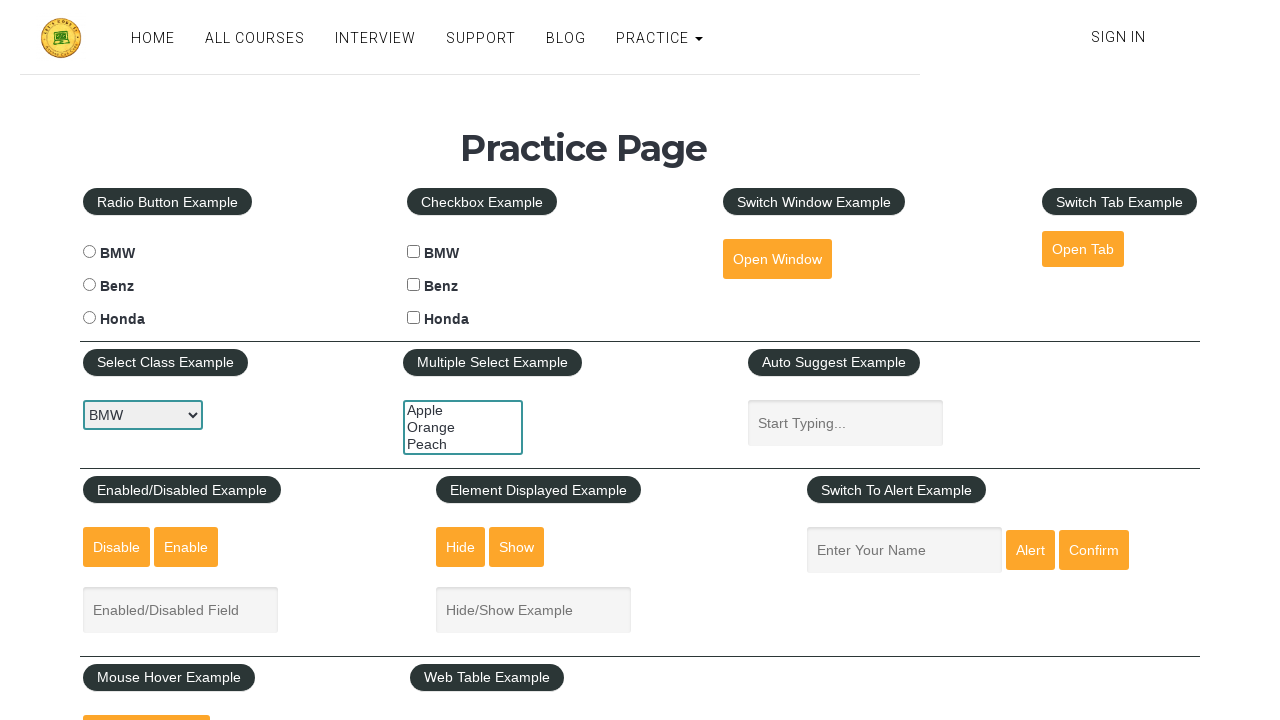

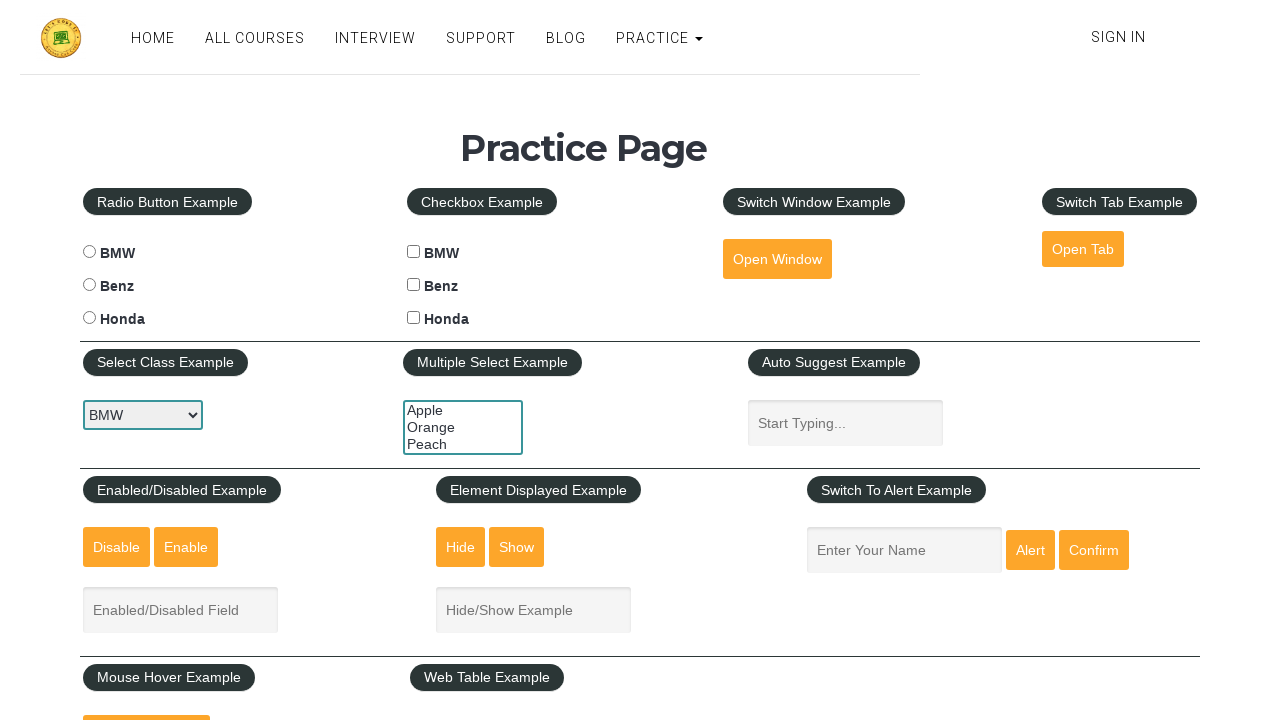